Navigates to NDTV website and waits for images to load

Starting URL: https://www.ndtv.com

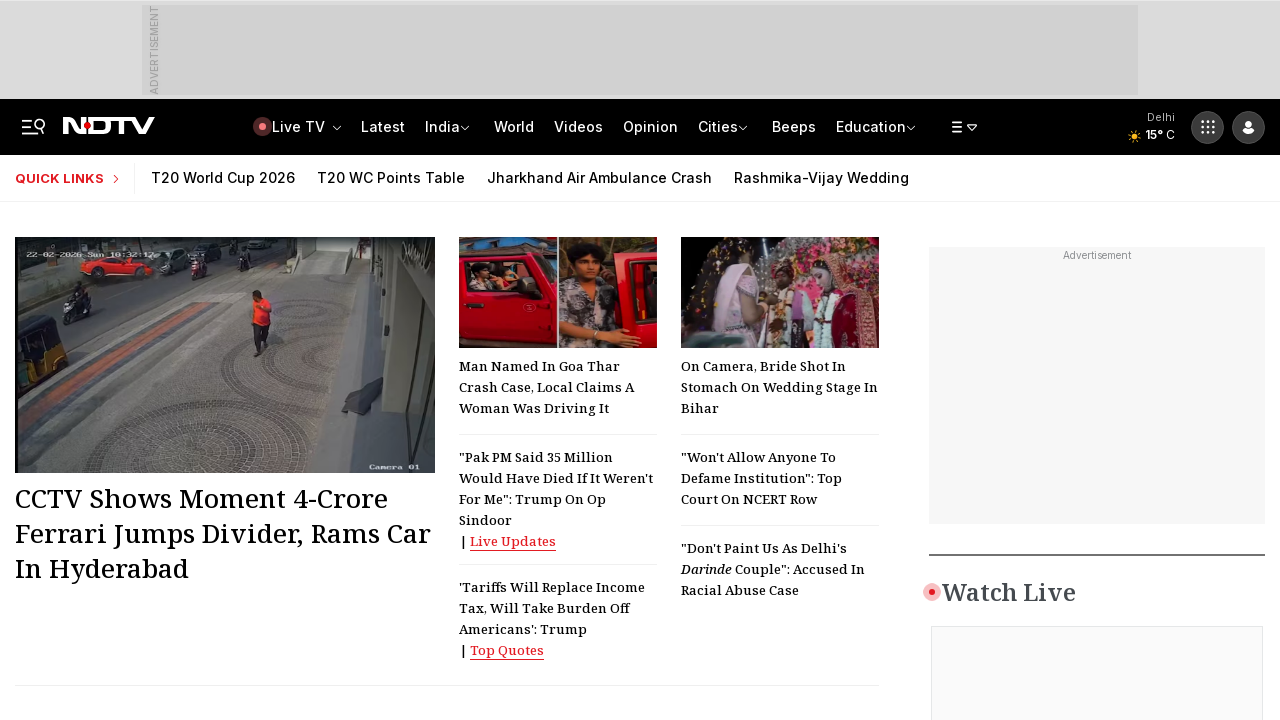

Waited for images to load on NDTV website
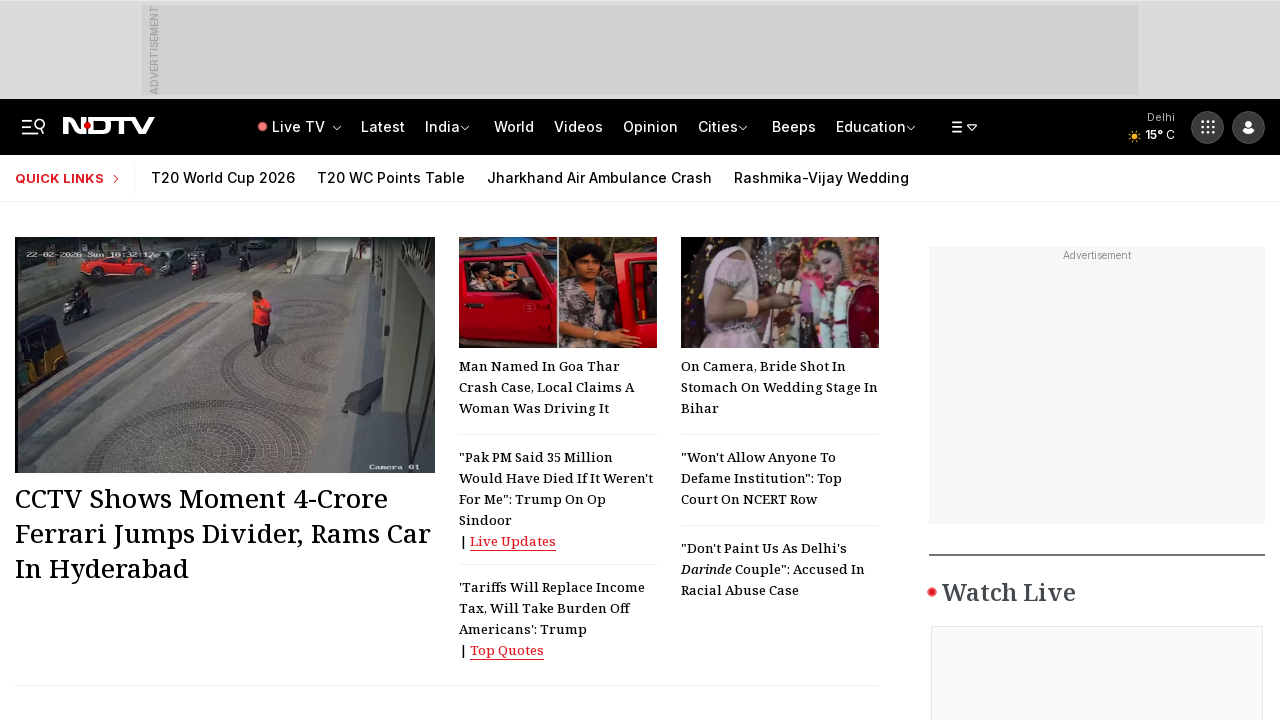

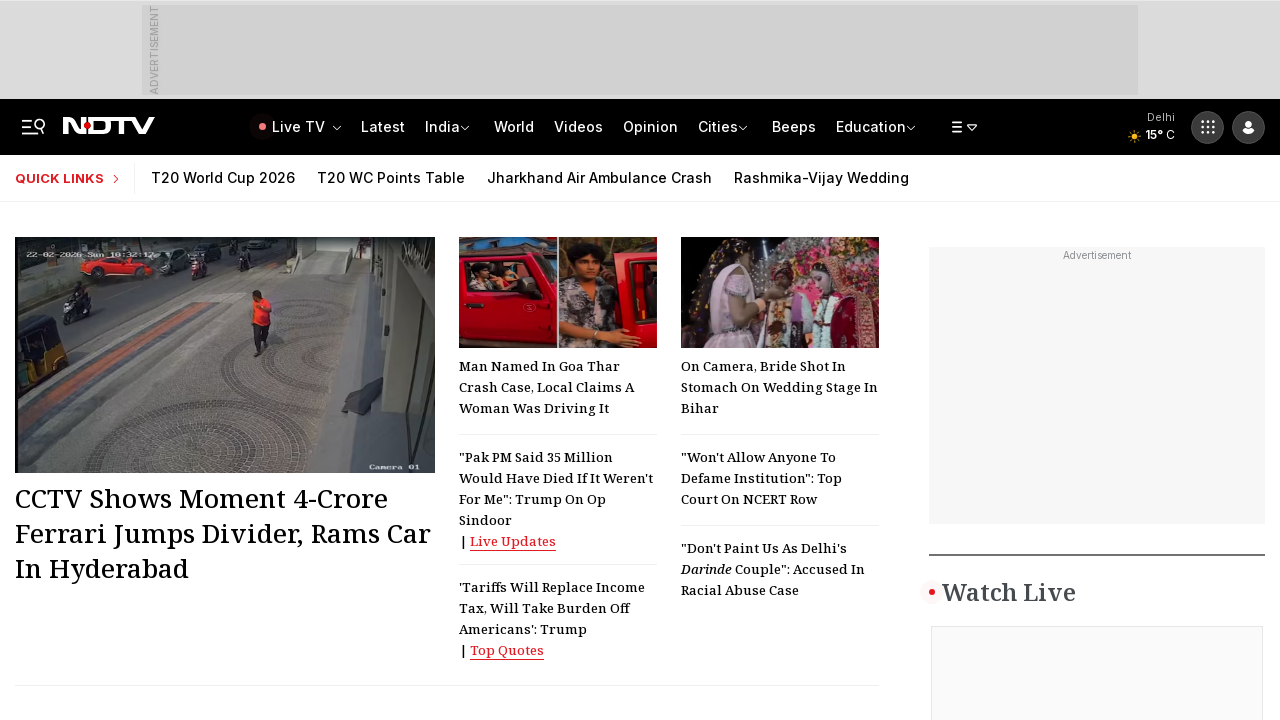